Tests image loading functionality by waiting for the third image to be present on a page that loads images dynamically

Starting URL: https://bonigarcia.dev/selenium-webdriver-java/loading-images.html

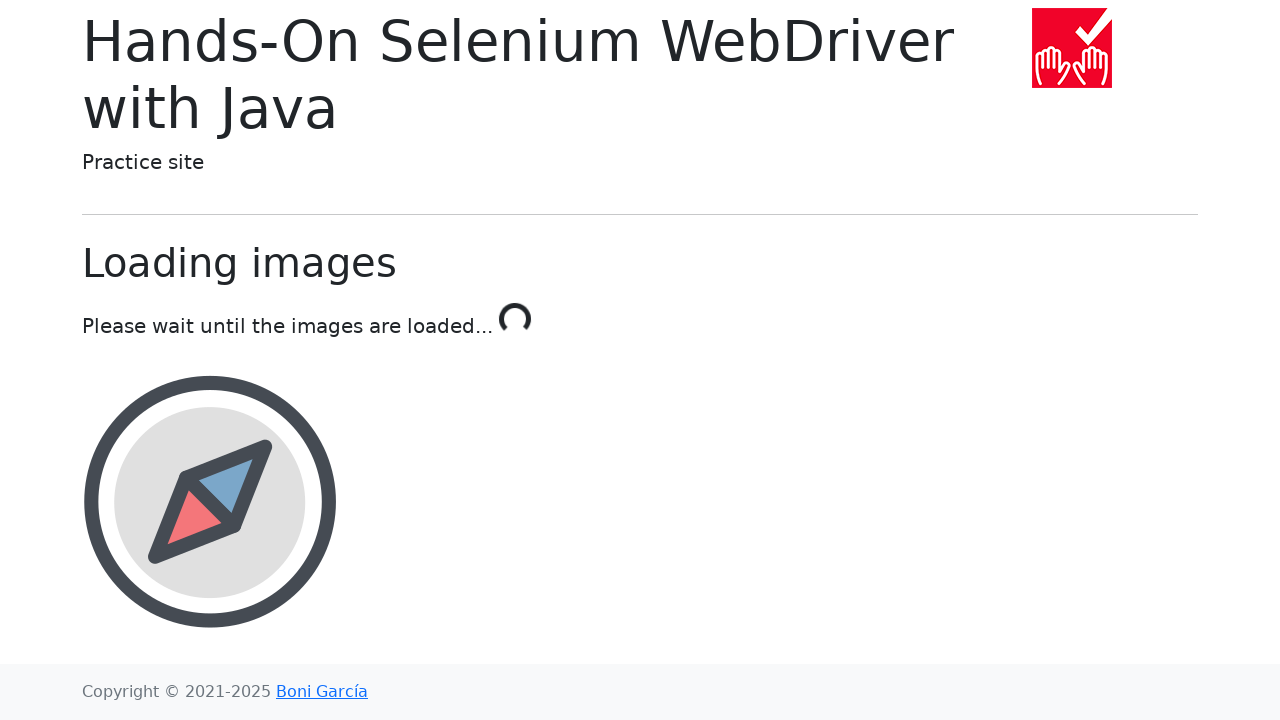

Navigated to loading images test page
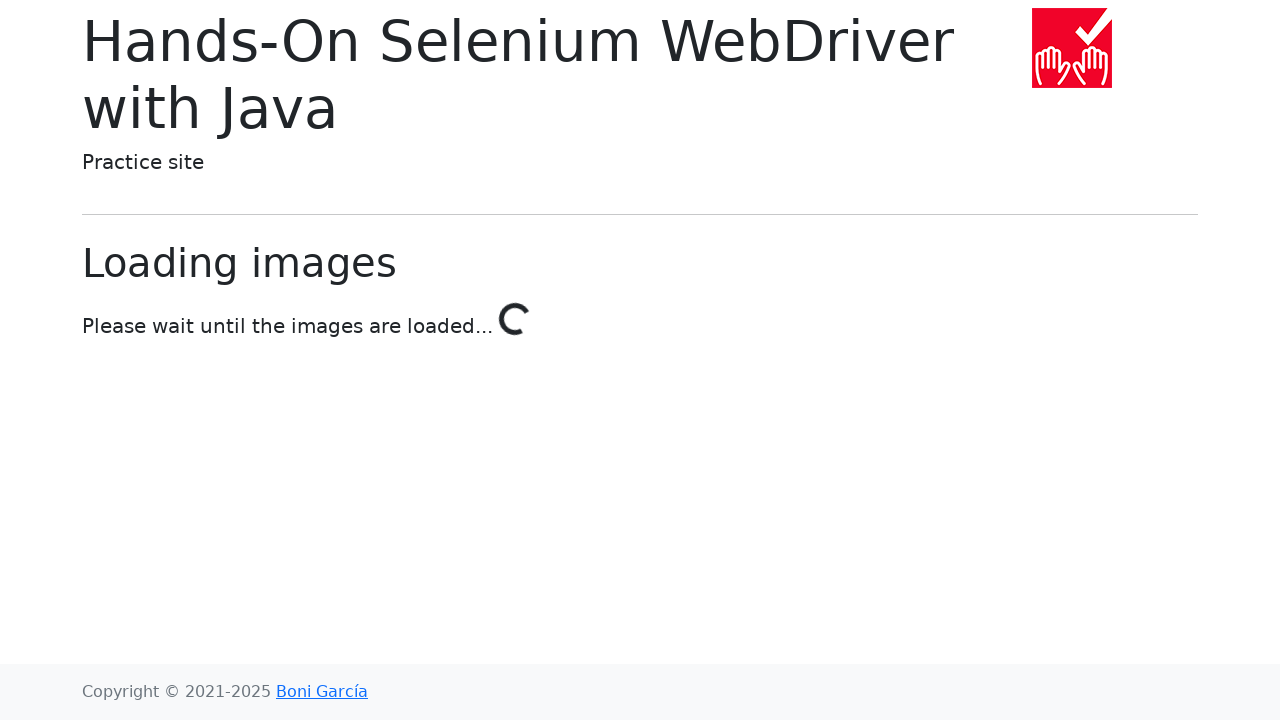

Third image loaded and present on page
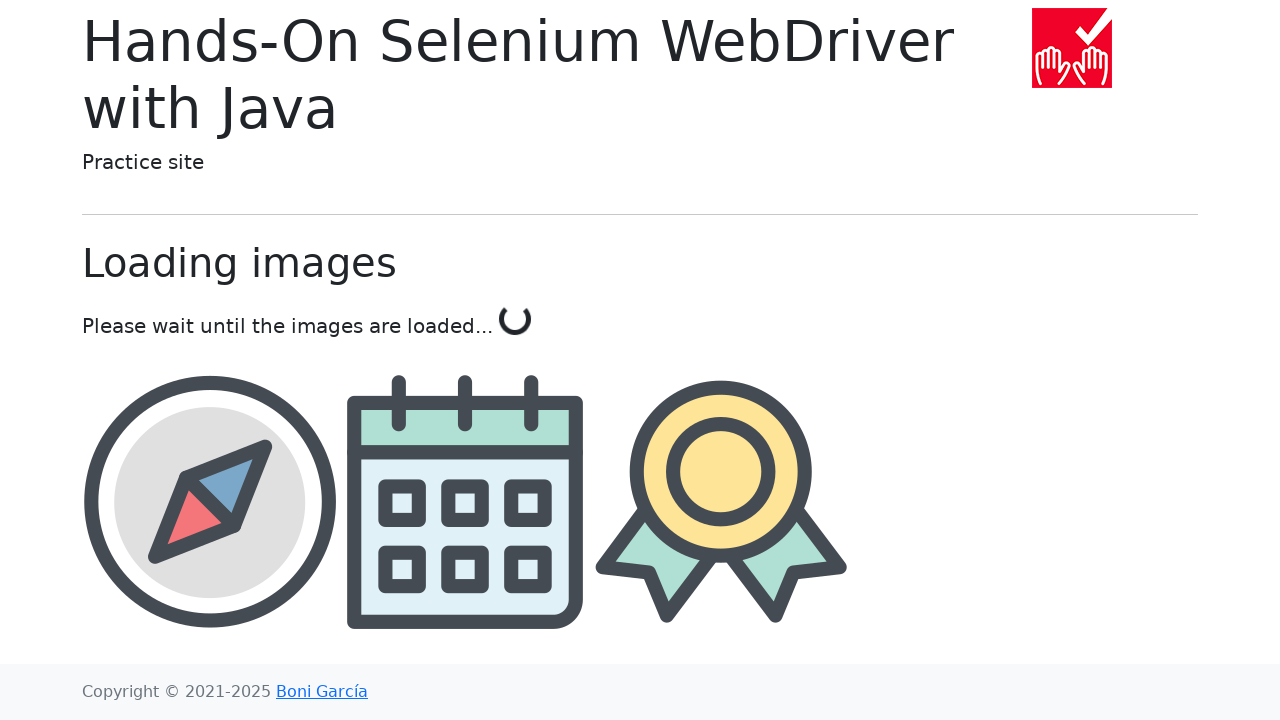

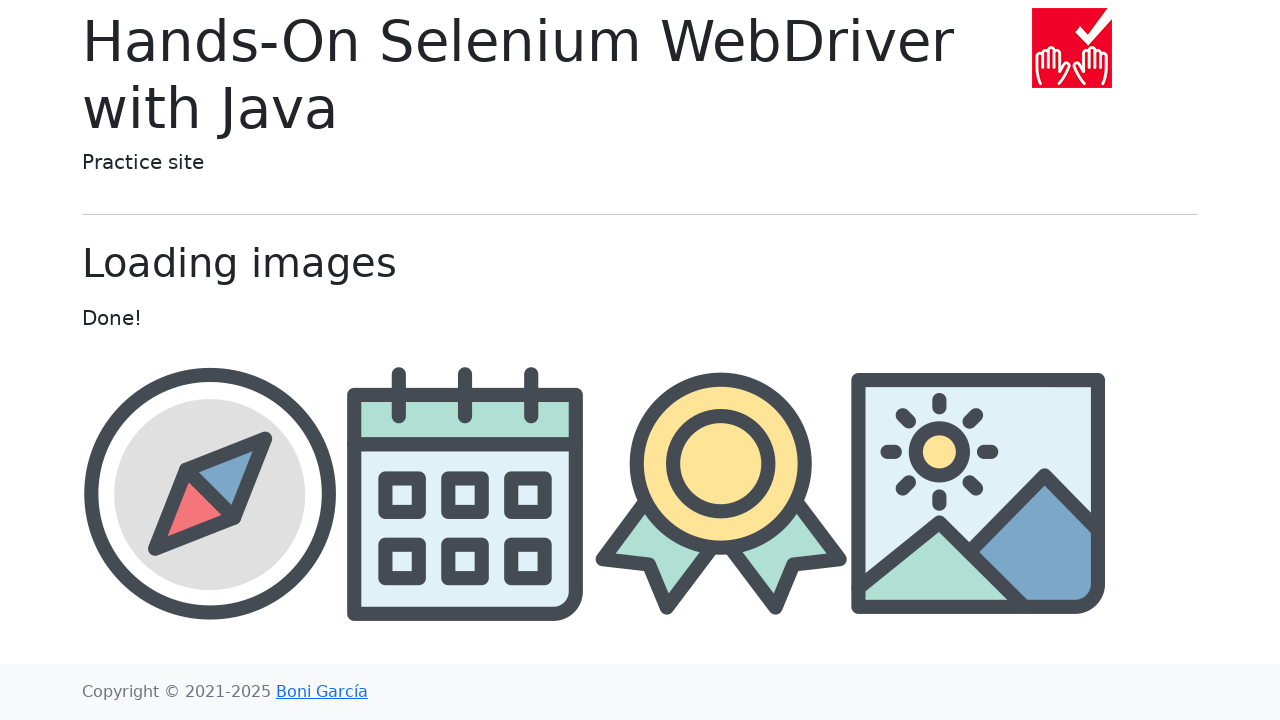